Tests double-click functionality by double-clicking the "Double Click Me" button and verifying the resulting message appears on the page.

Starting URL: https://demoqa.com/buttons

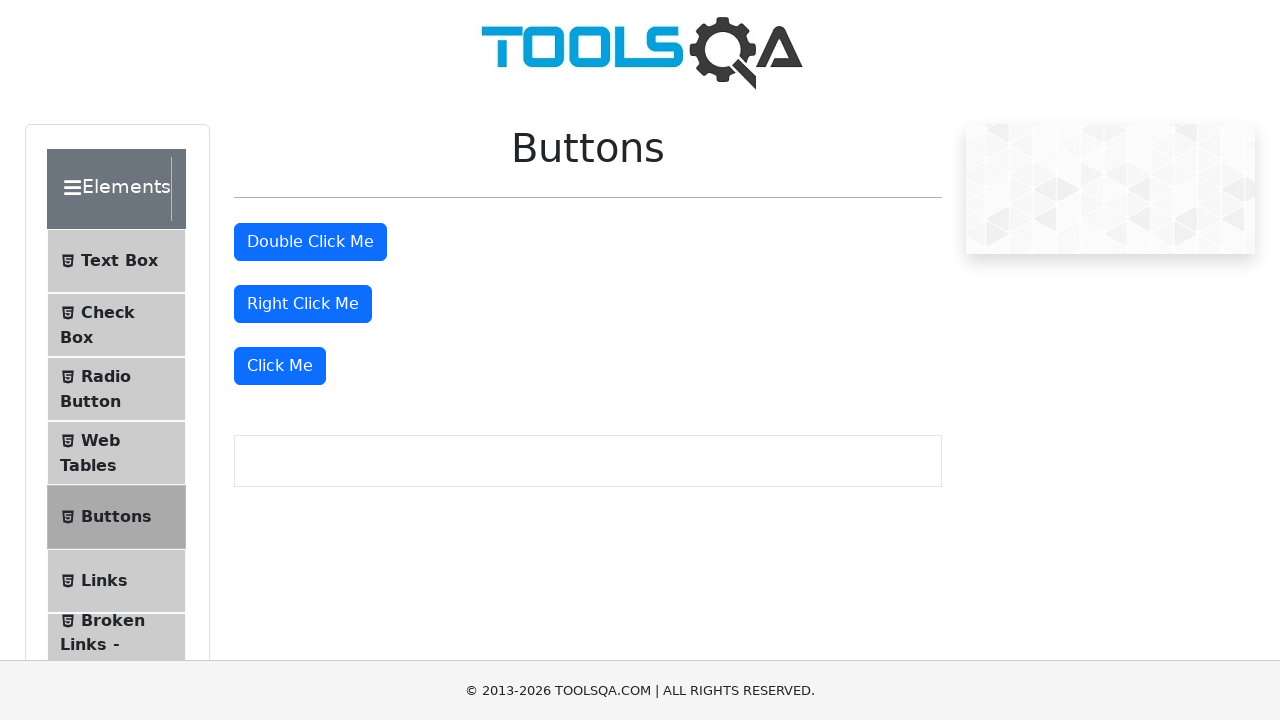

Scrolled down 400px to ensure Double Click Me button is visible
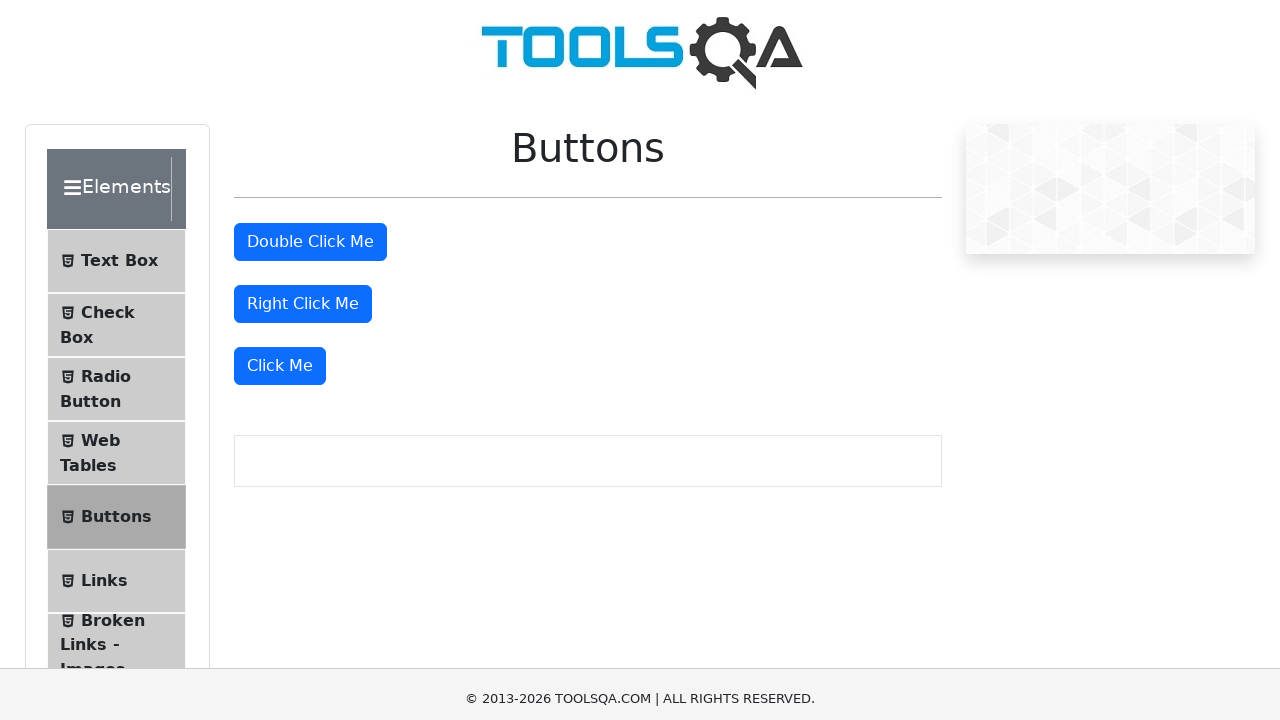

Double-clicked the Double Click Me button at (310, 19) on xpath=//button[text()='Double Click Me']
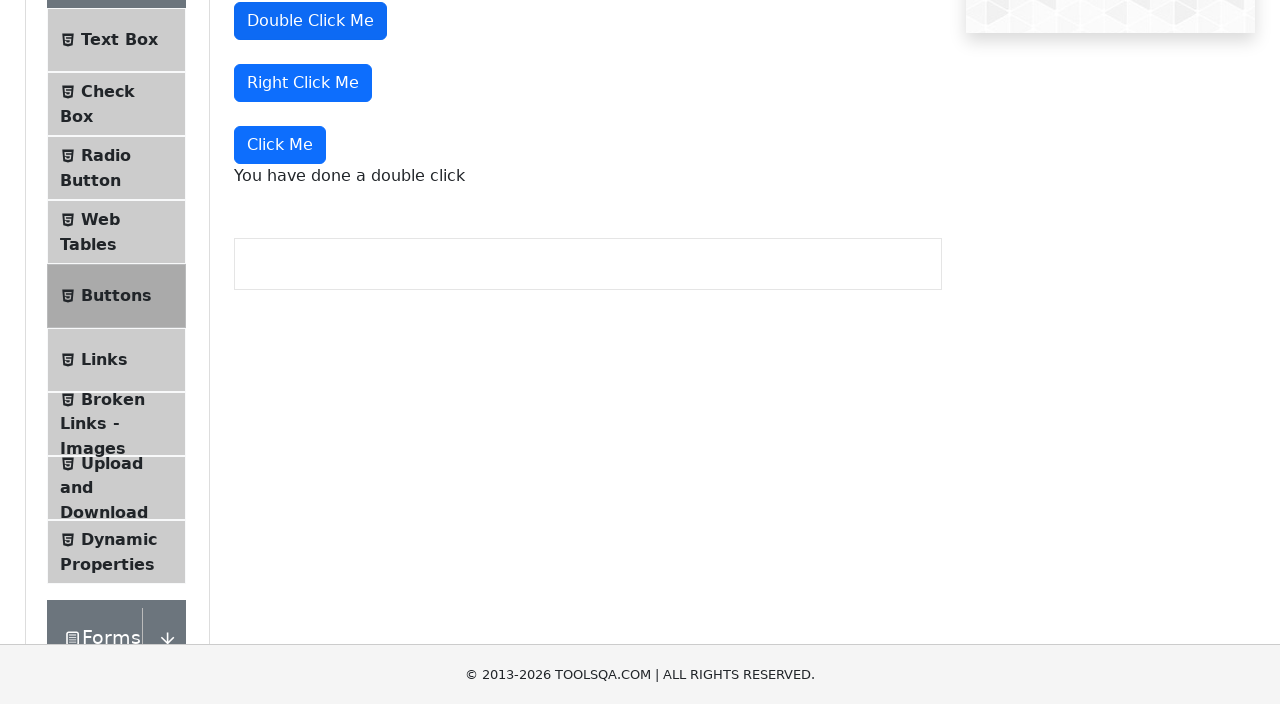

Double click message appeared on the page
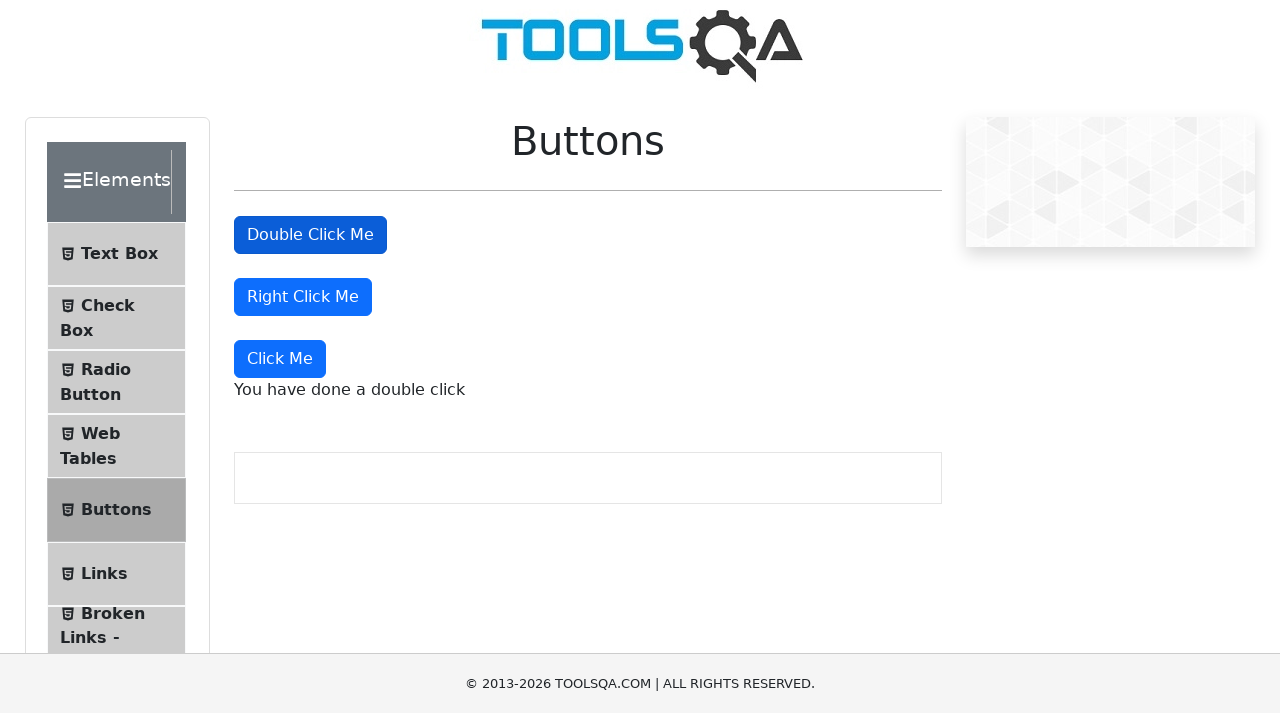

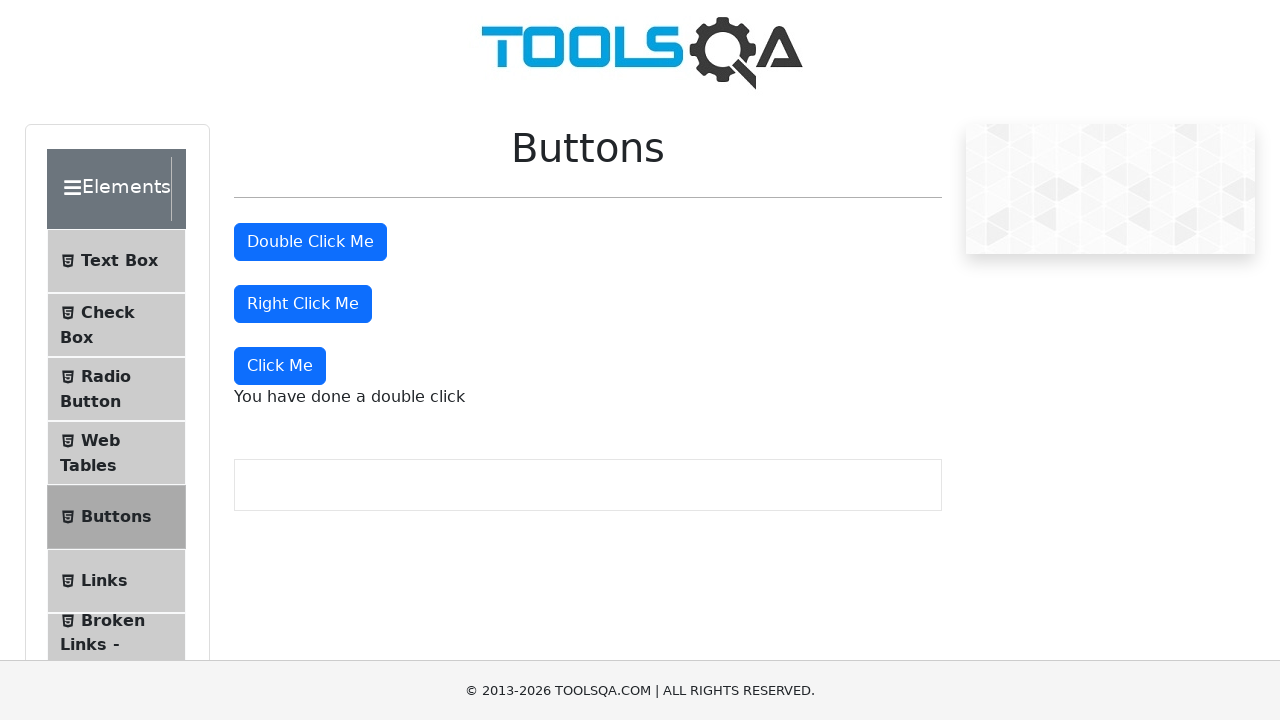